Skips analyze and clicks Next - Steer Gemma button to navigate to steer section

Starting URL: https://neuronpedia.org/gemma-scope#analyze

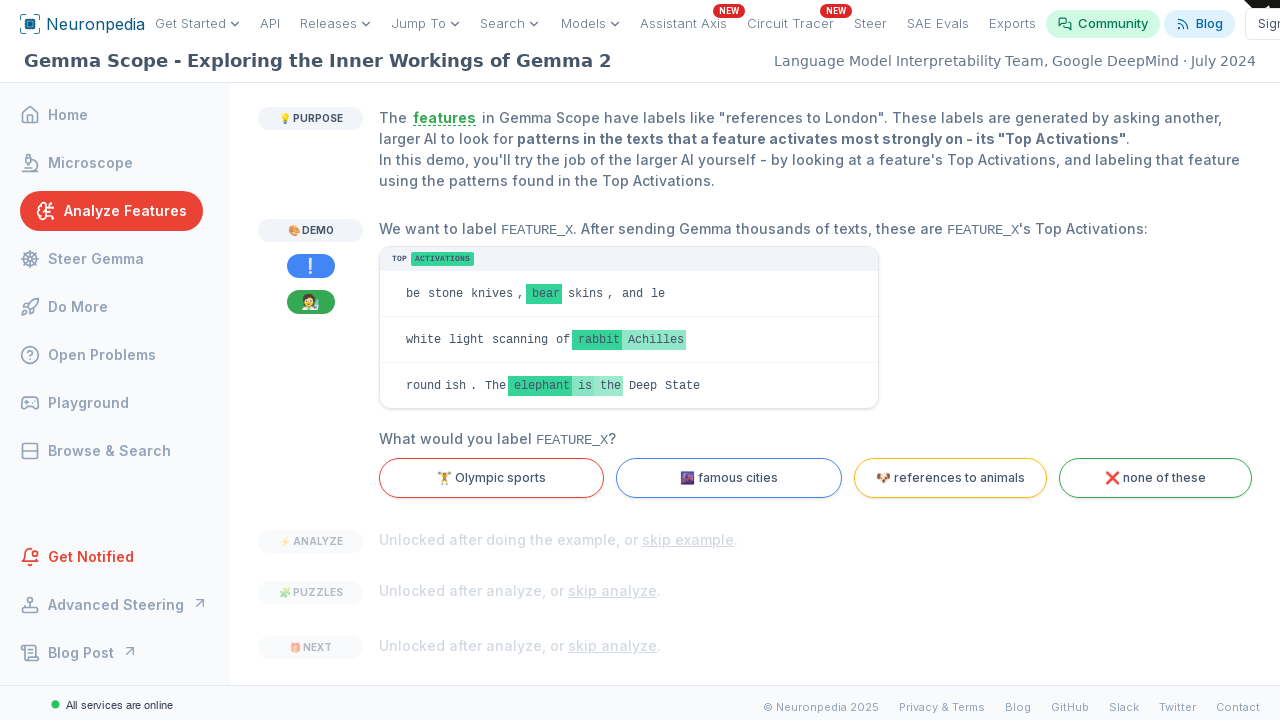

Clicked 'skip analyze' button to skip the analyze section at (612, 646) on internal:text="skip analyze"i >> nth=1
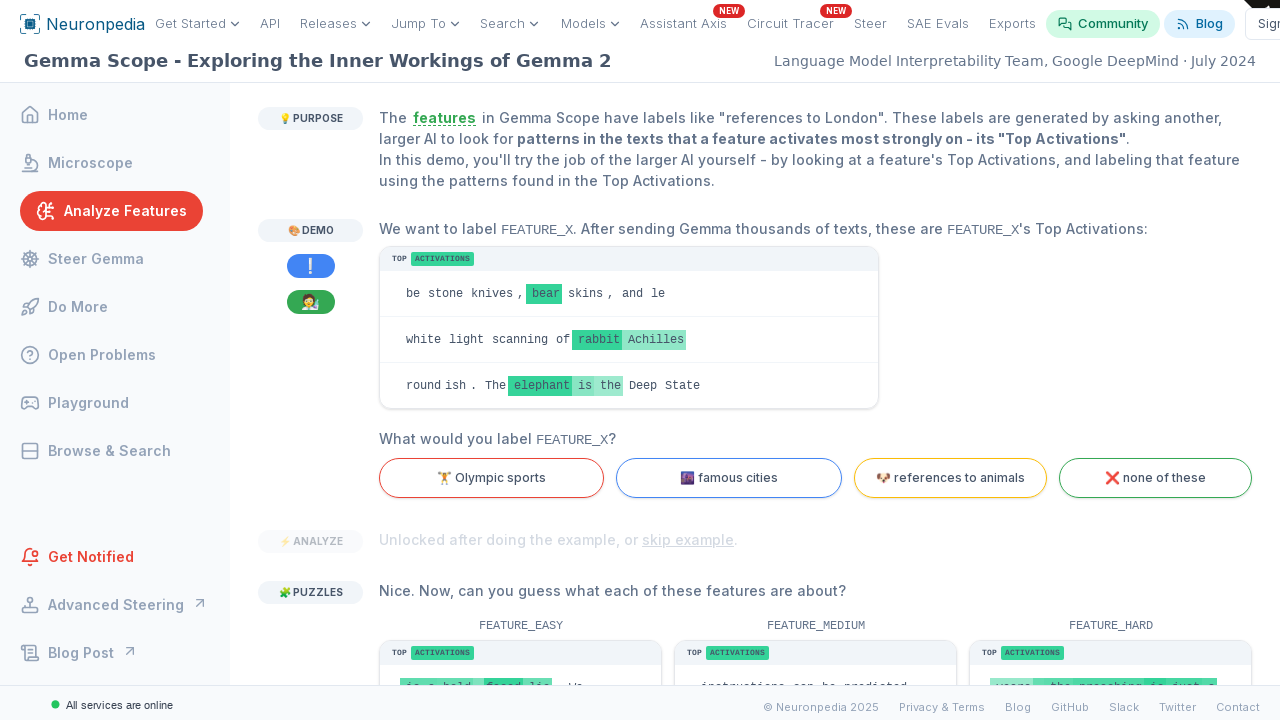

Clicked 'Next - Steer Gemma' button to navigate to steer section at (484, 540) on internal:text=" Next - Steer Gemma"i
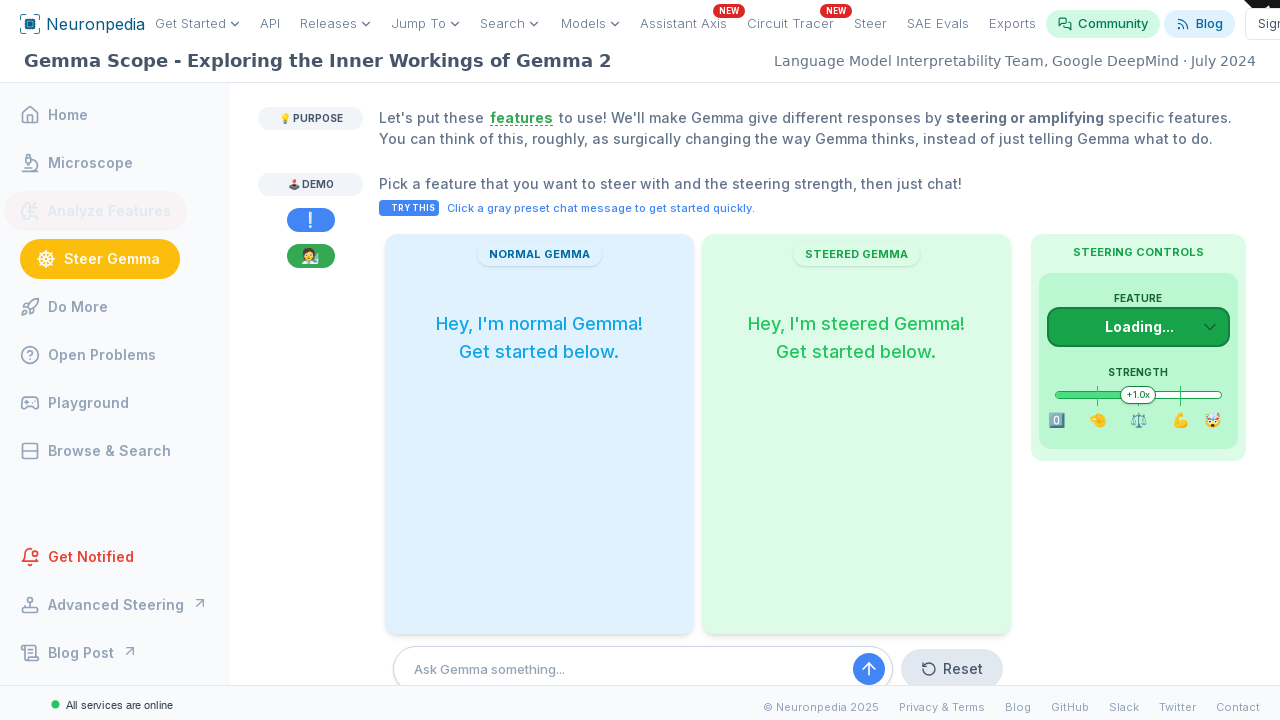

Verified URL changed to steer section (https://www.neuronpedia.org/gemma-scope#steer)
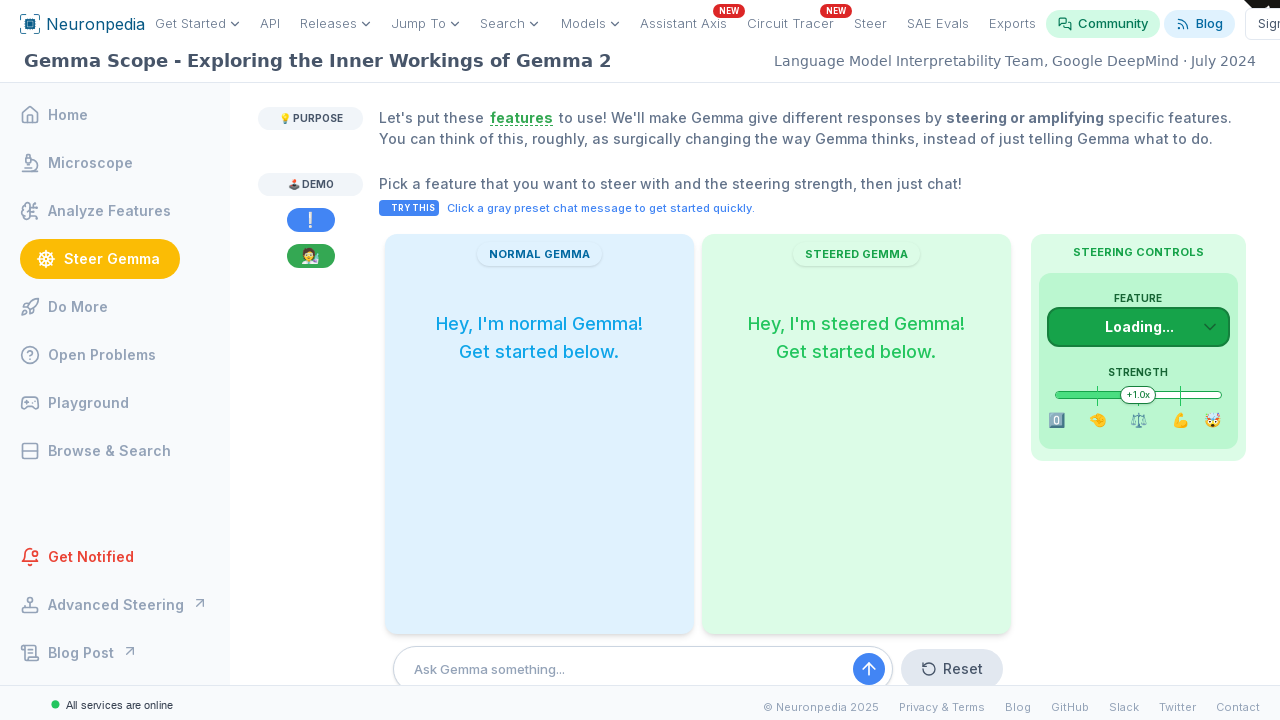

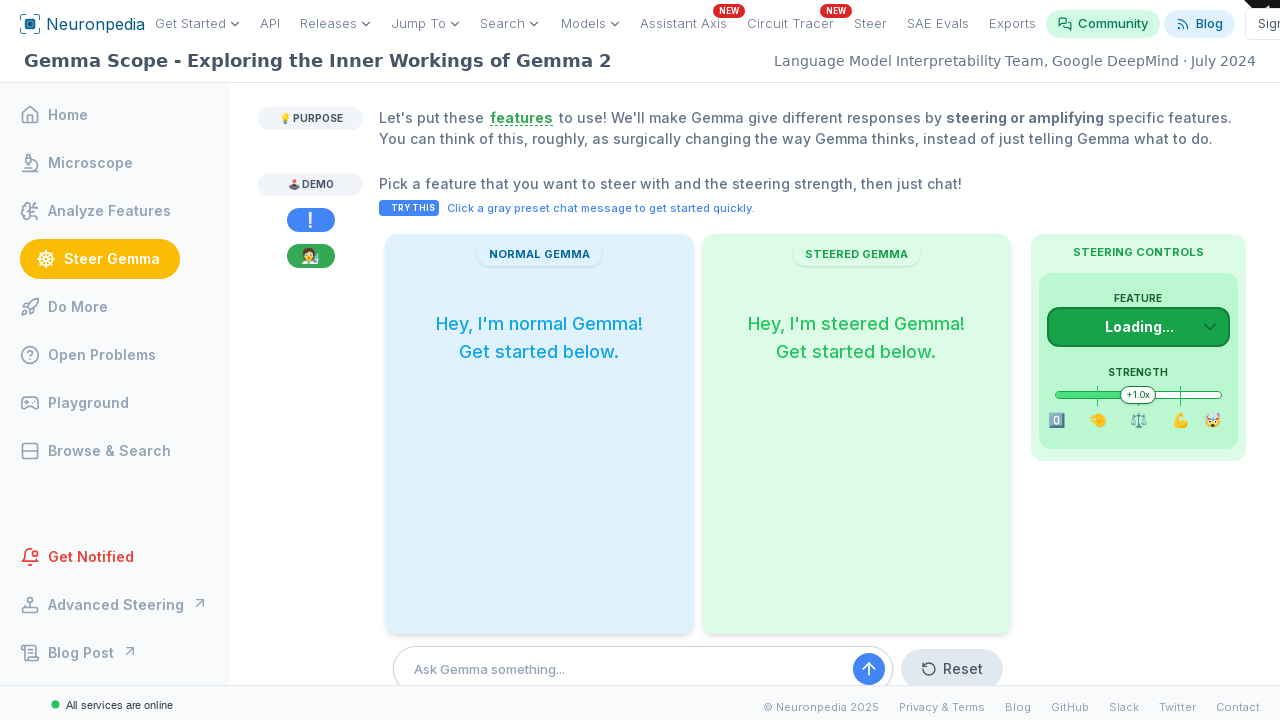